Tests the Playwright documentation homepage by clicking the "Get started" link and verifying navigation to the intro page

Starting URL: https://playwright.dev/

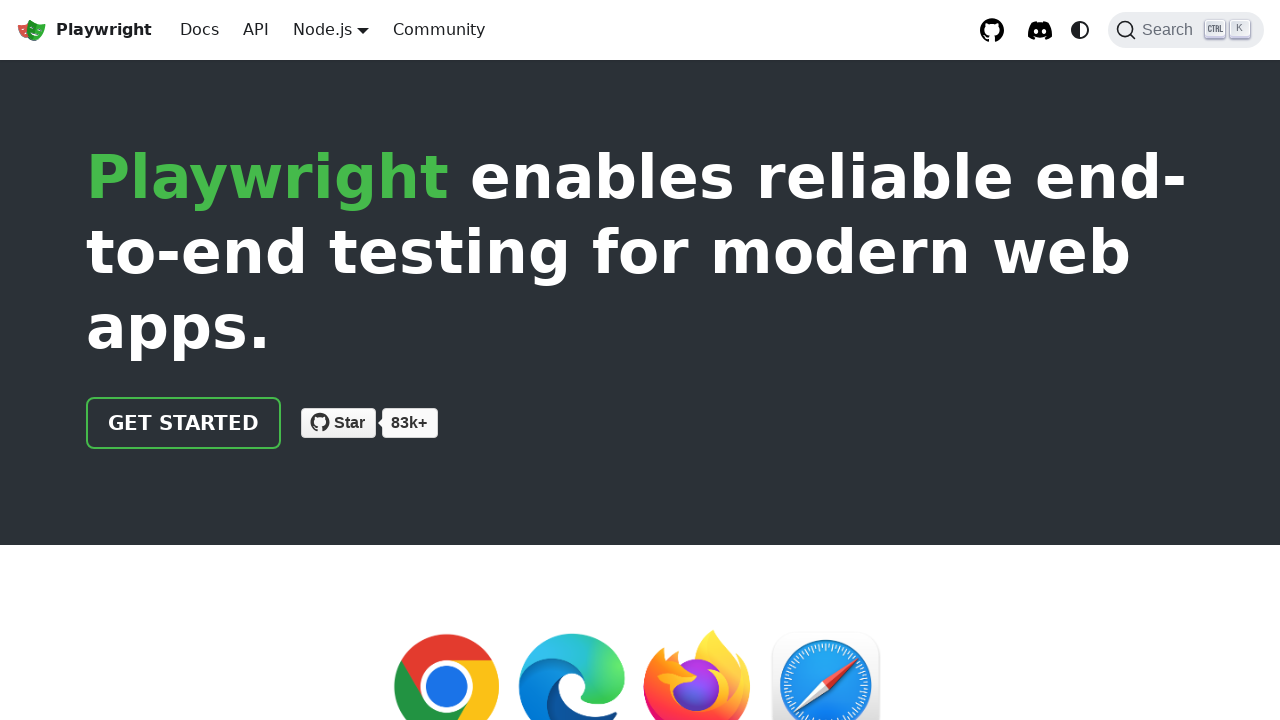

Clicked the 'Get started' link at (184, 423) on internal:role=link[name="Get started"i]
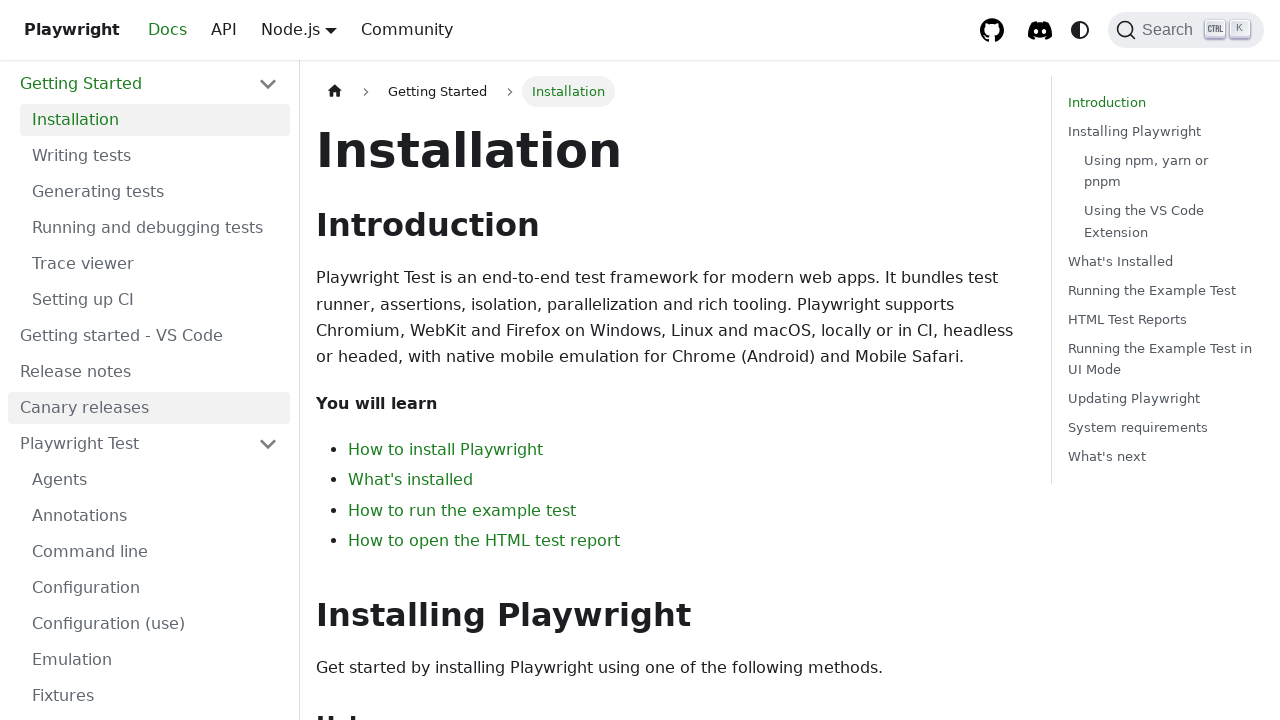

Verified navigation to intro page
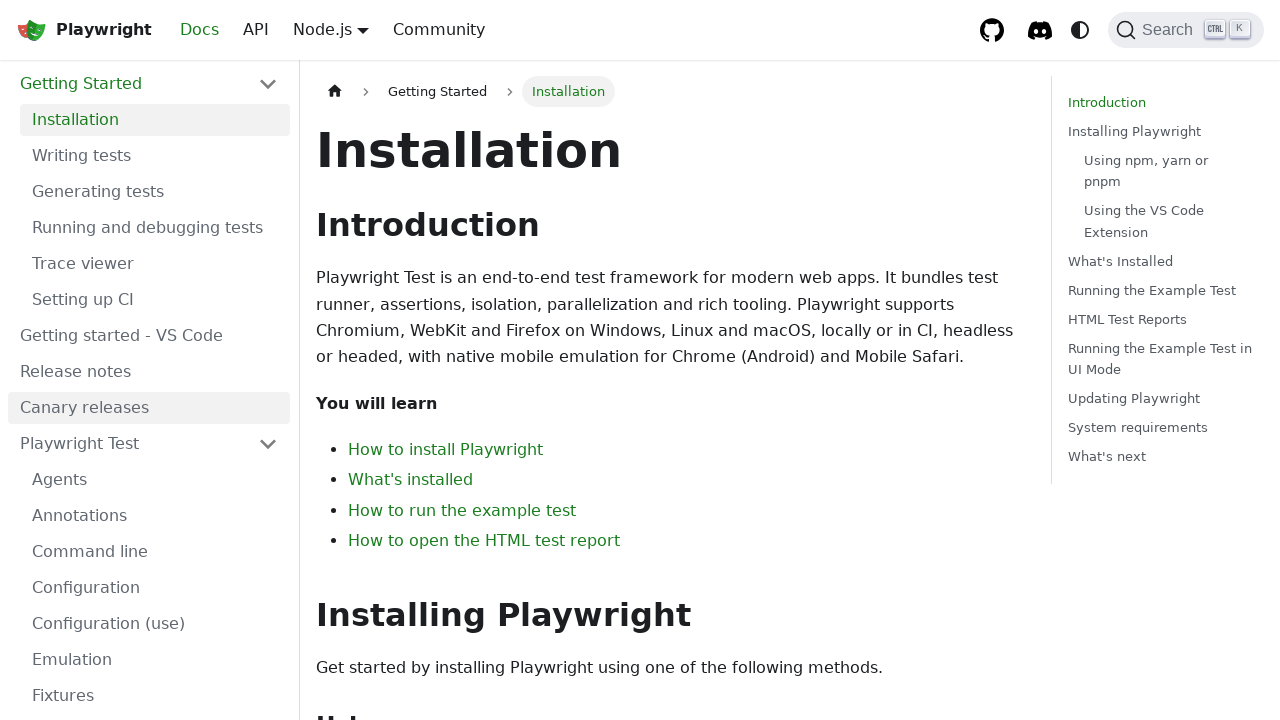

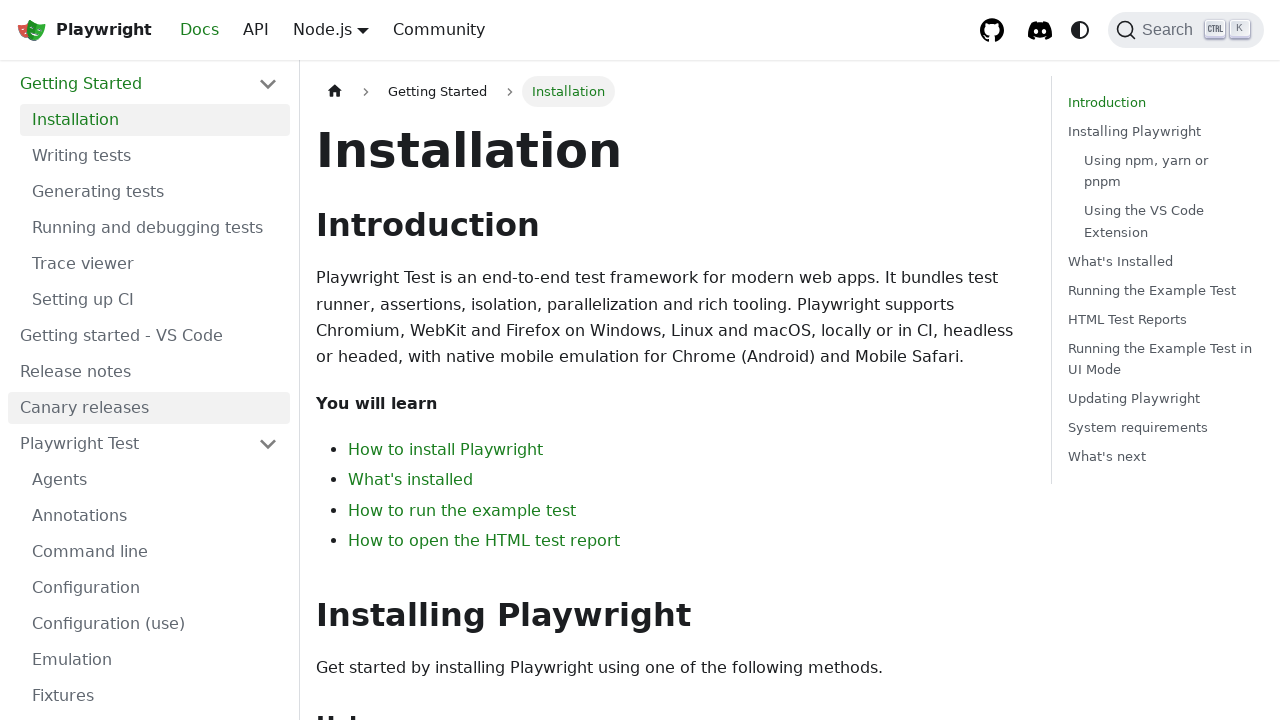